Tests the A/B Testing page functionality by navigating to the homepage and clicking the A/B Testing link, then verifying the page title is displayed

Starting URL: https://the-internet.herokuapp.com

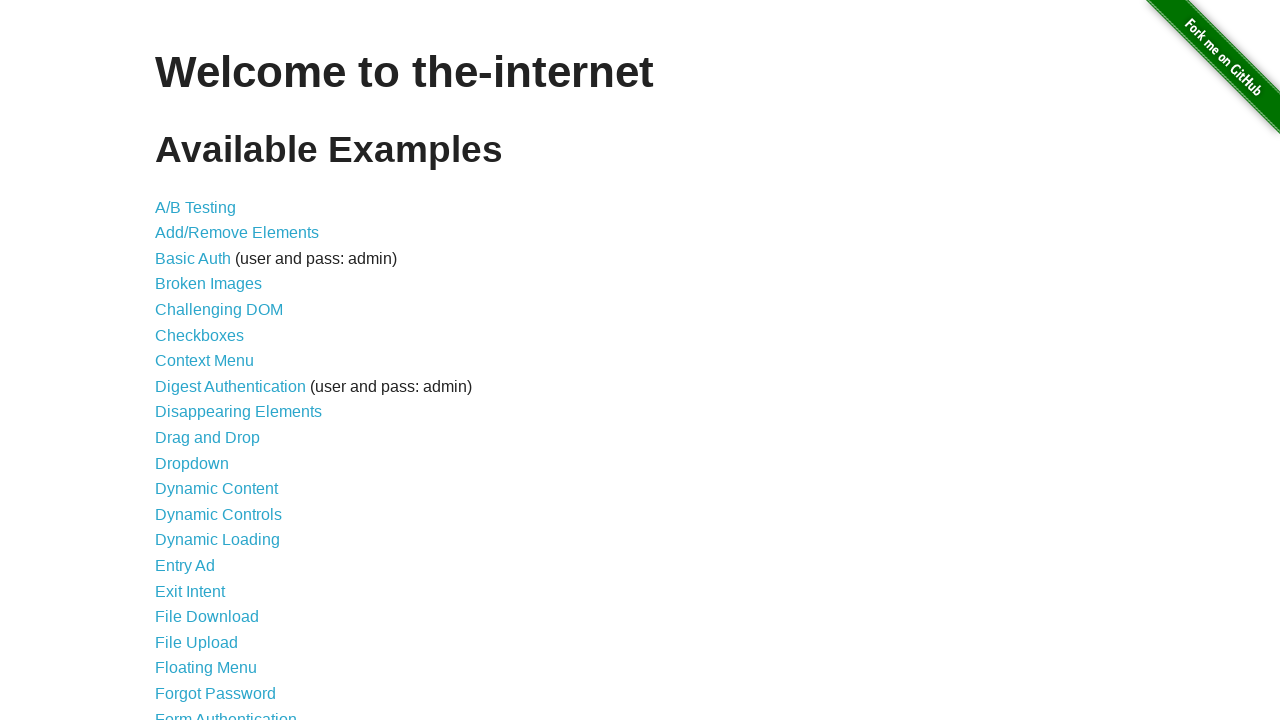

Clicked on the A/B Testing link at (196, 207) on text=A/B Testing
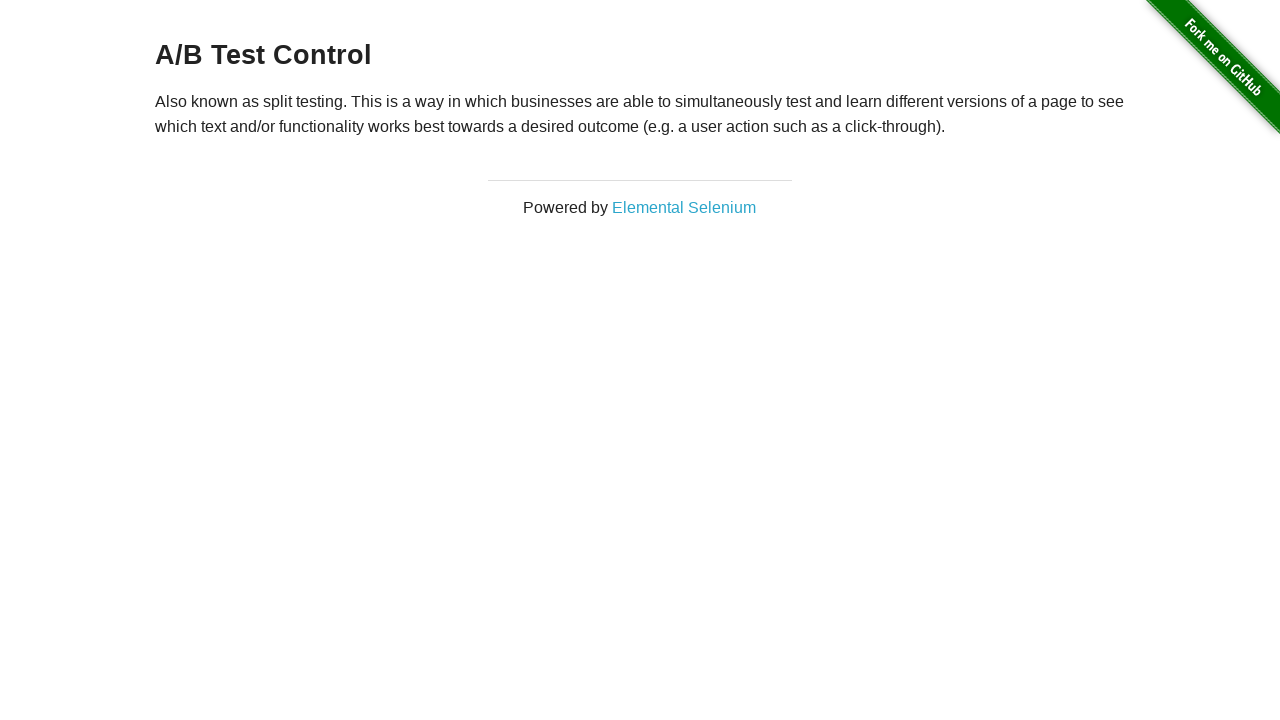

A/B Testing page loaded and h3 element is present
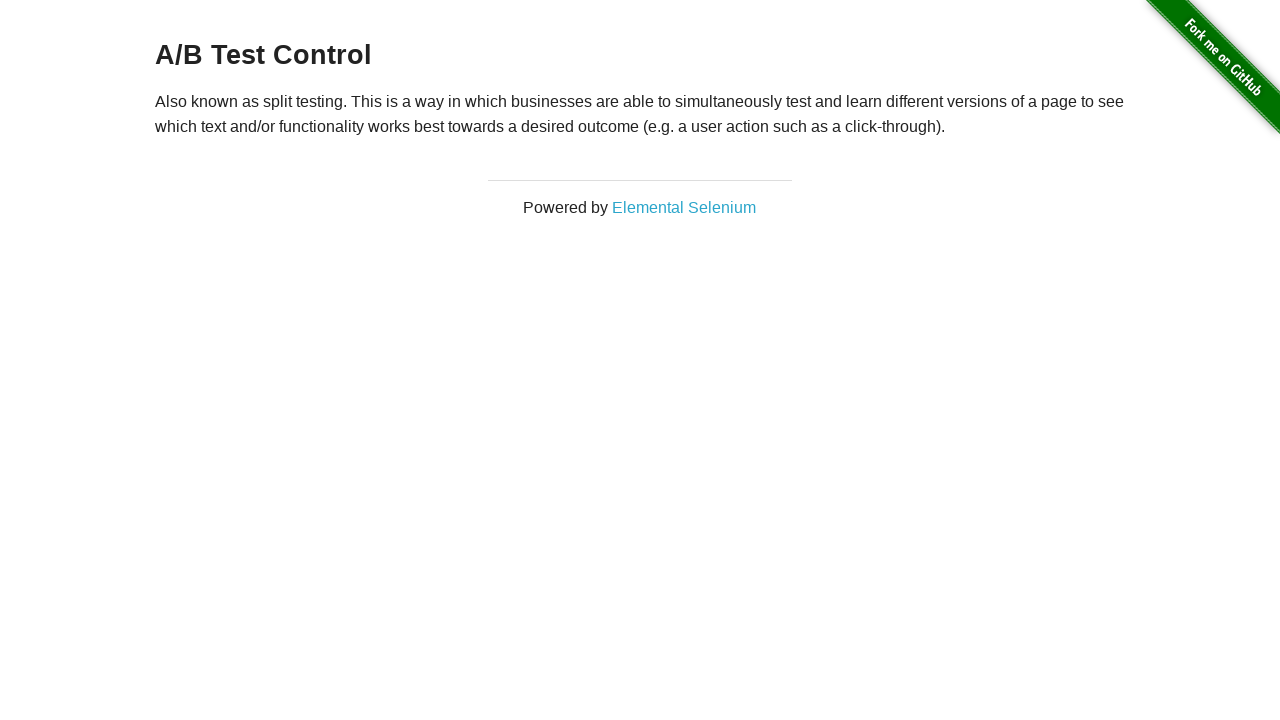

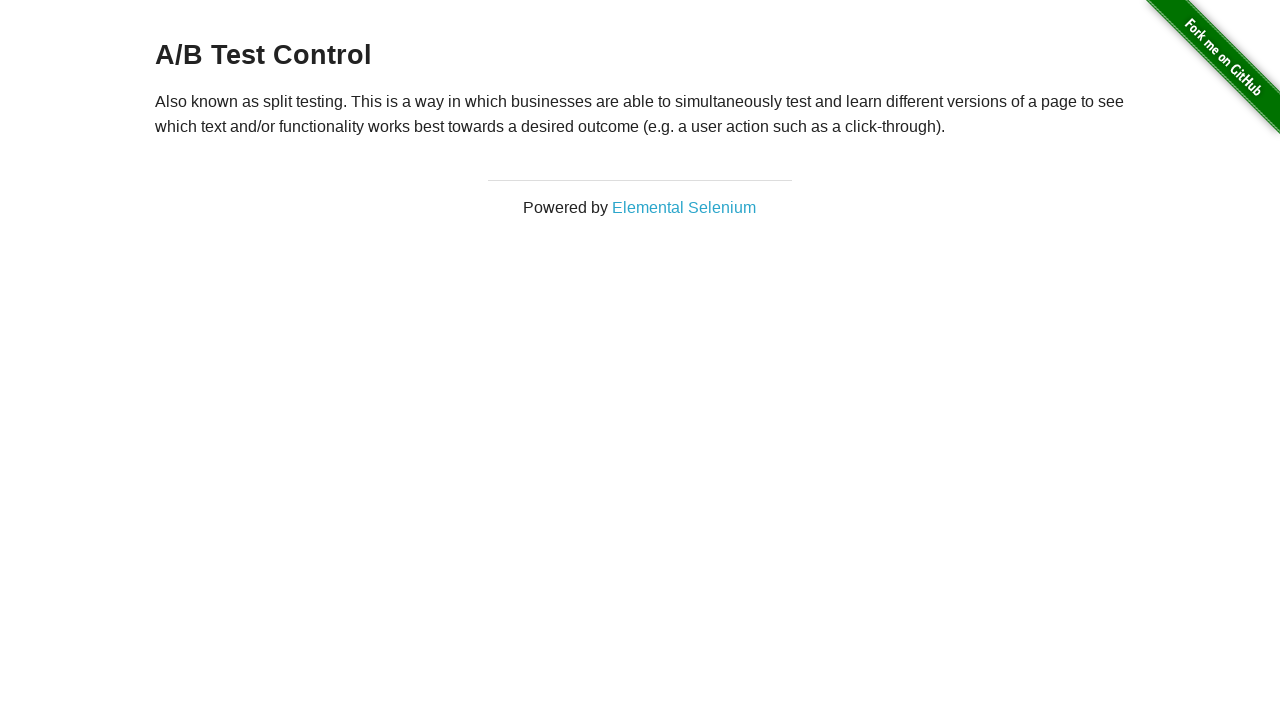